Tests navigation to Browse Languages and back to Start, verifying the welcome heading

Starting URL: http://www.99-bottles-of-beer.net/

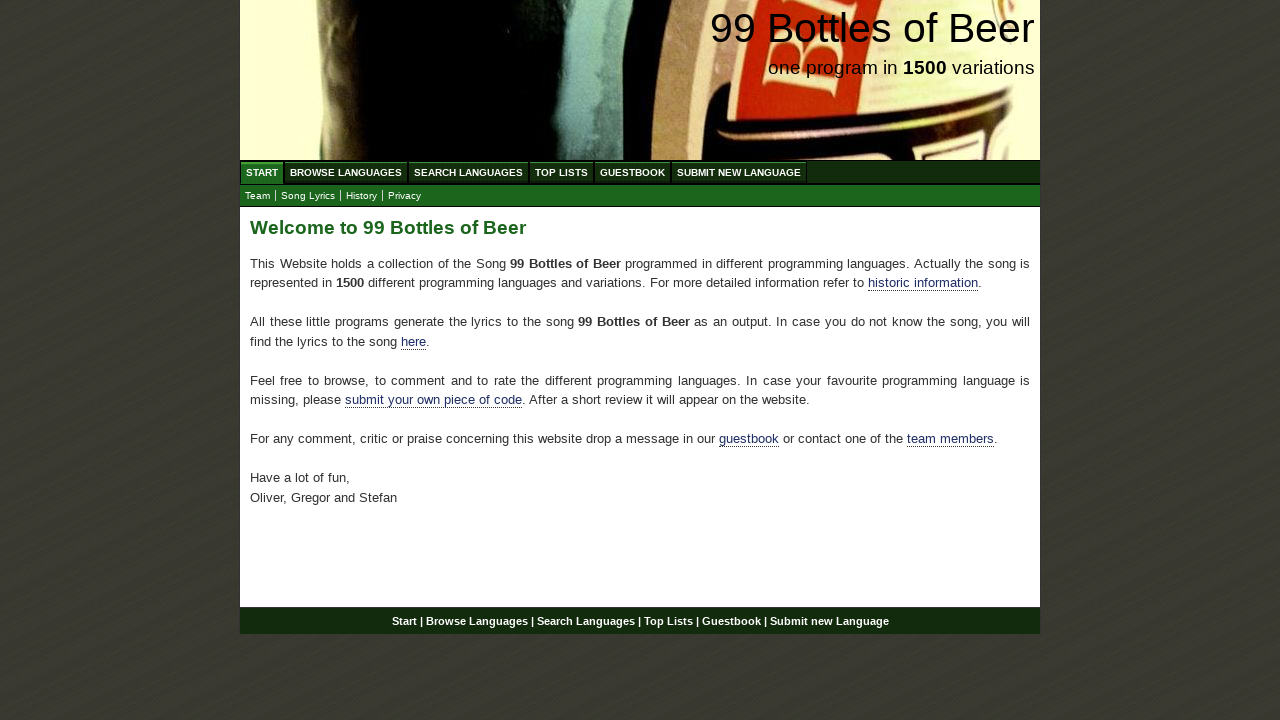

Clicked on Browse Languages link at (346, 172) on #menu a[href='/abc.html']
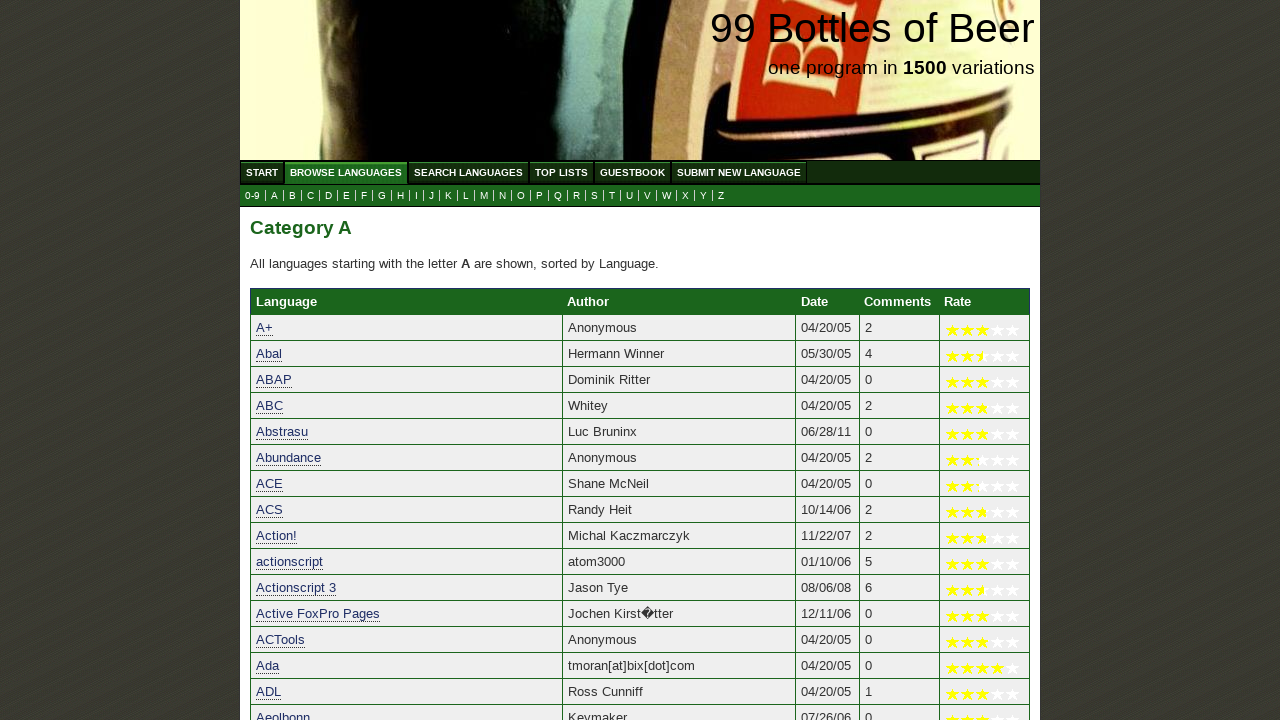

Clicked on Start link to navigate back at (262, 172) on #menu a[href='/']
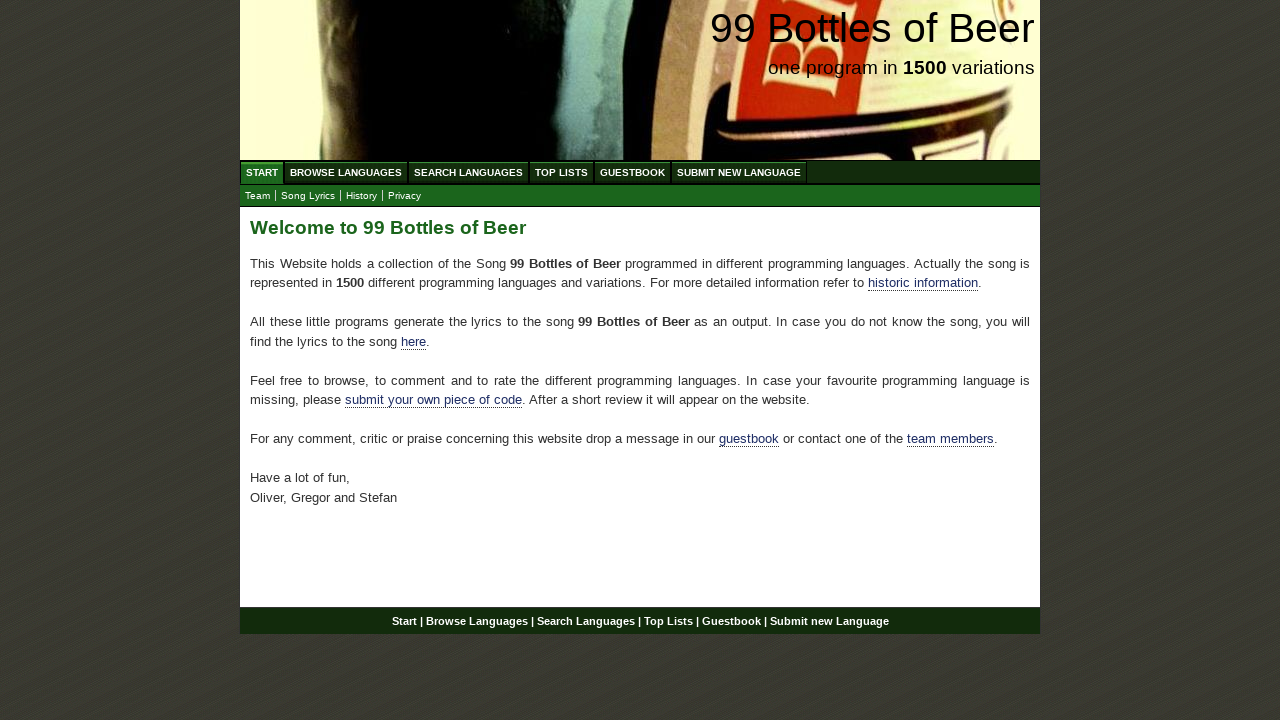

Verified welcome heading 'Welcome to 99 Bottles of Beer' is displayed
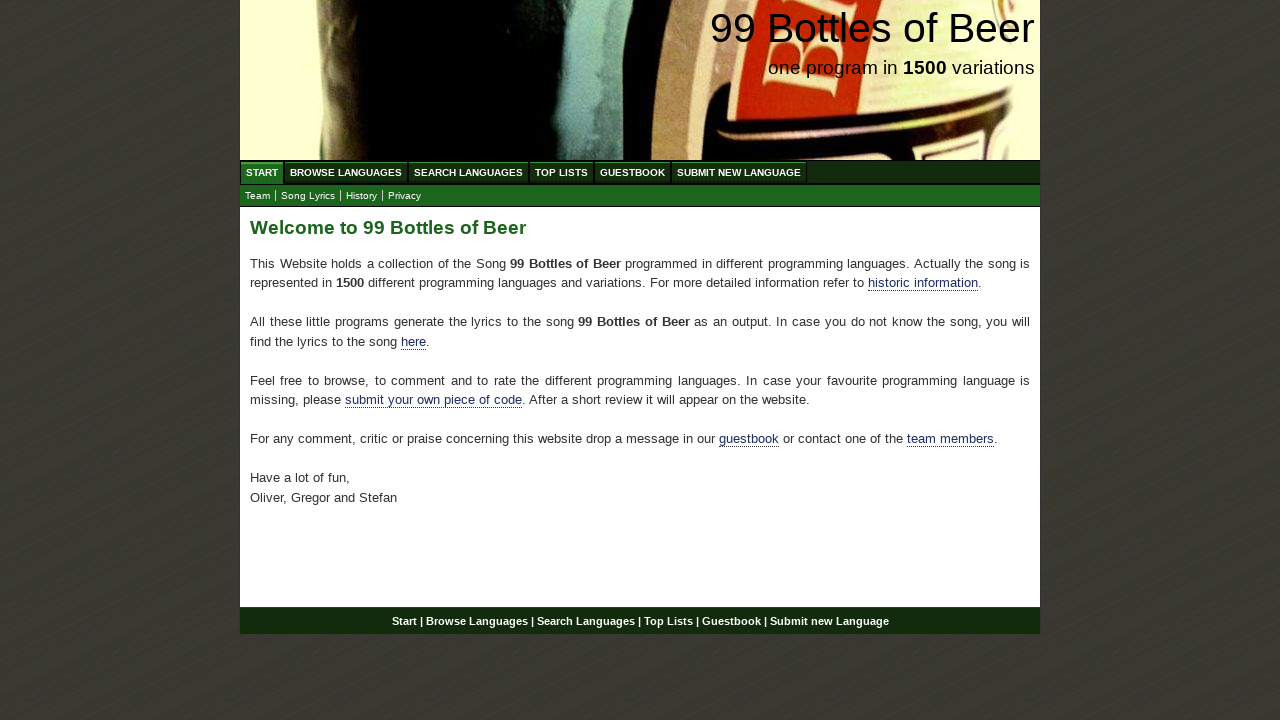

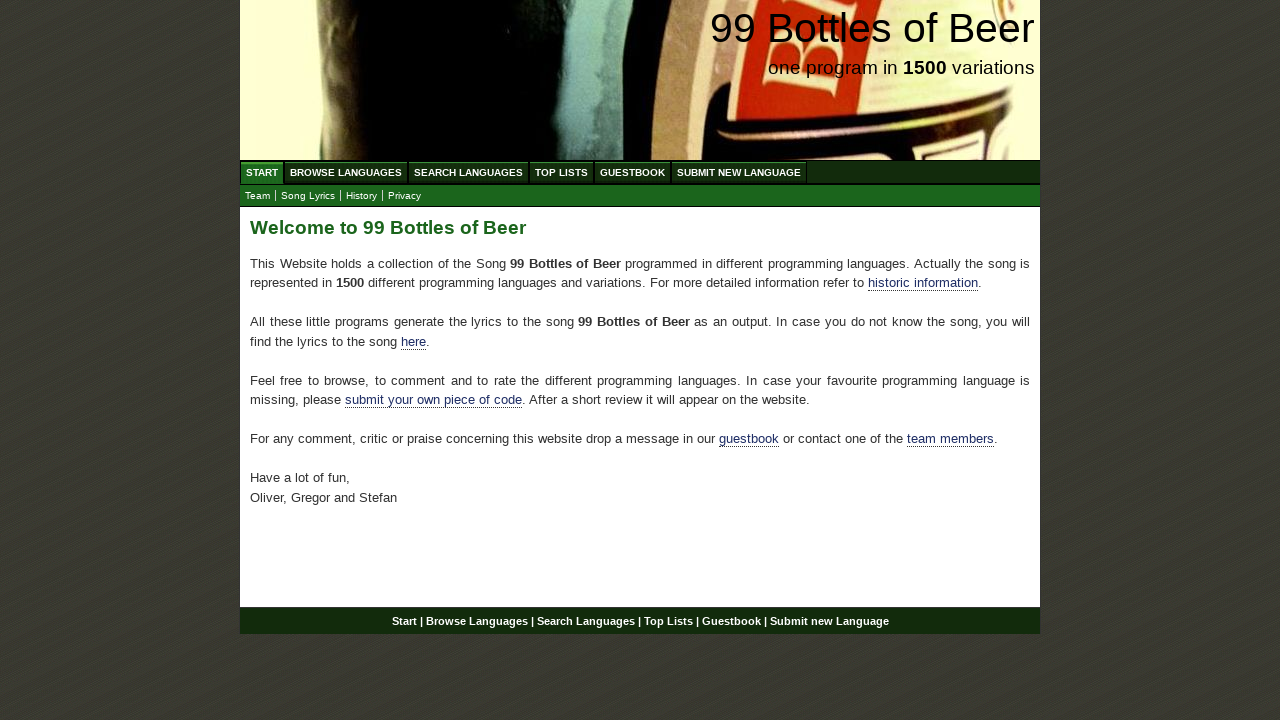